Handles and accepts an alert popup that appears on the page

Starting URL: https://himalayawellness.in/

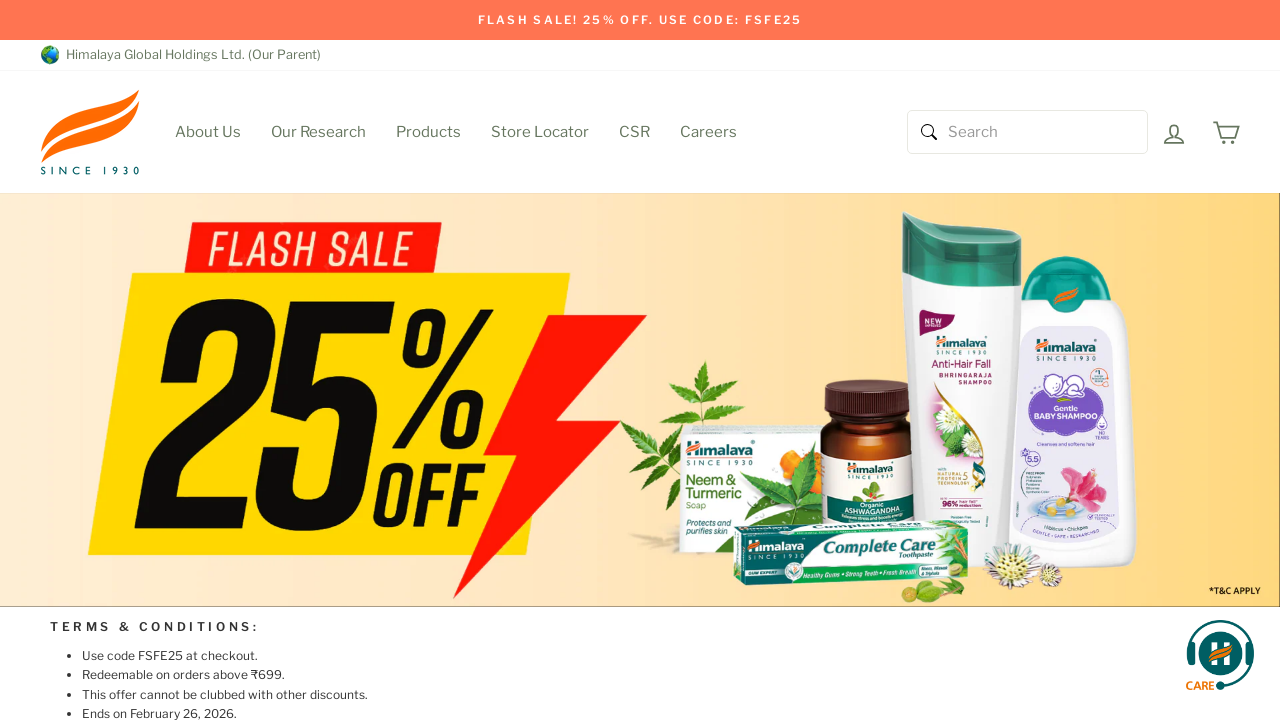

Set up dialog handler to accept alert popups
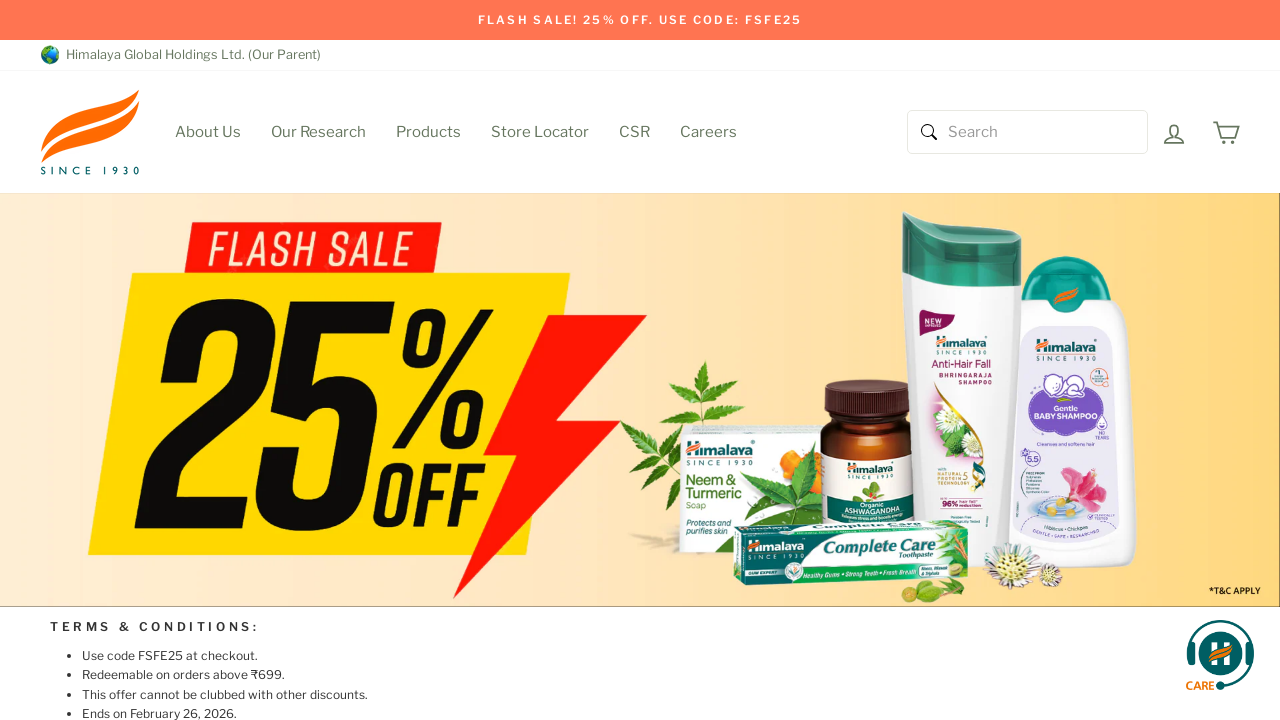

Waited 1 second for alert popup to appear
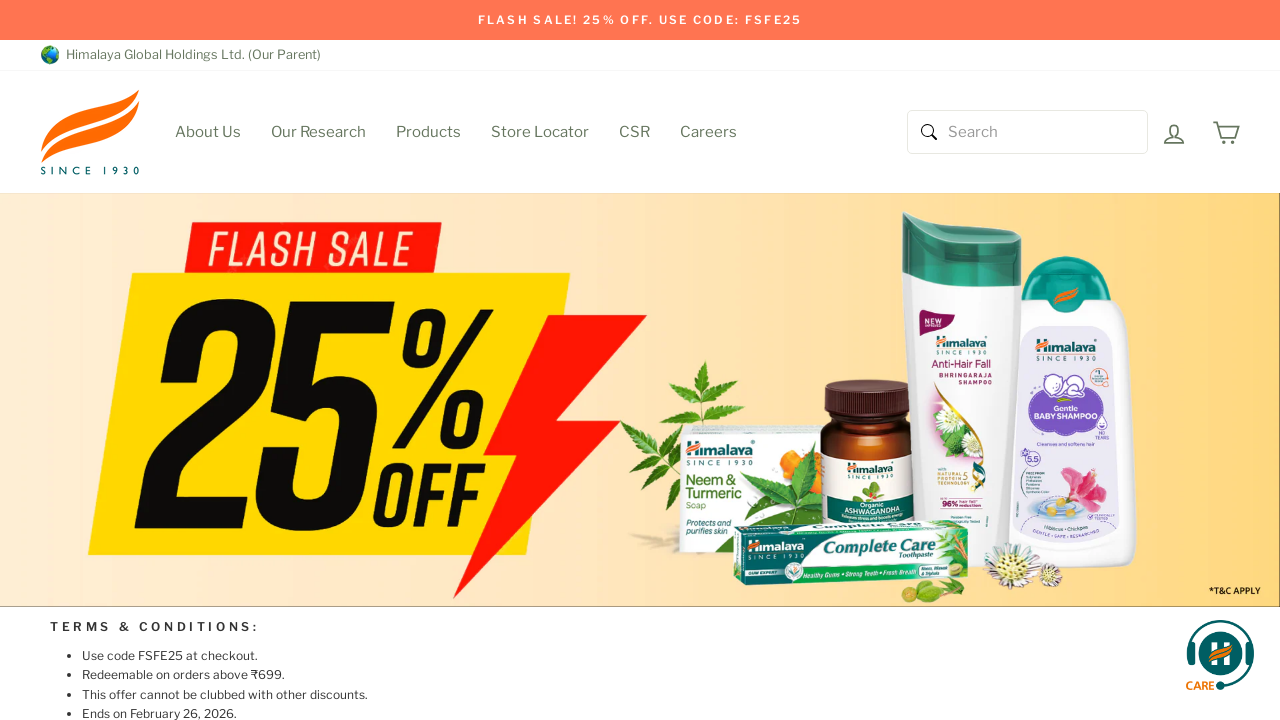

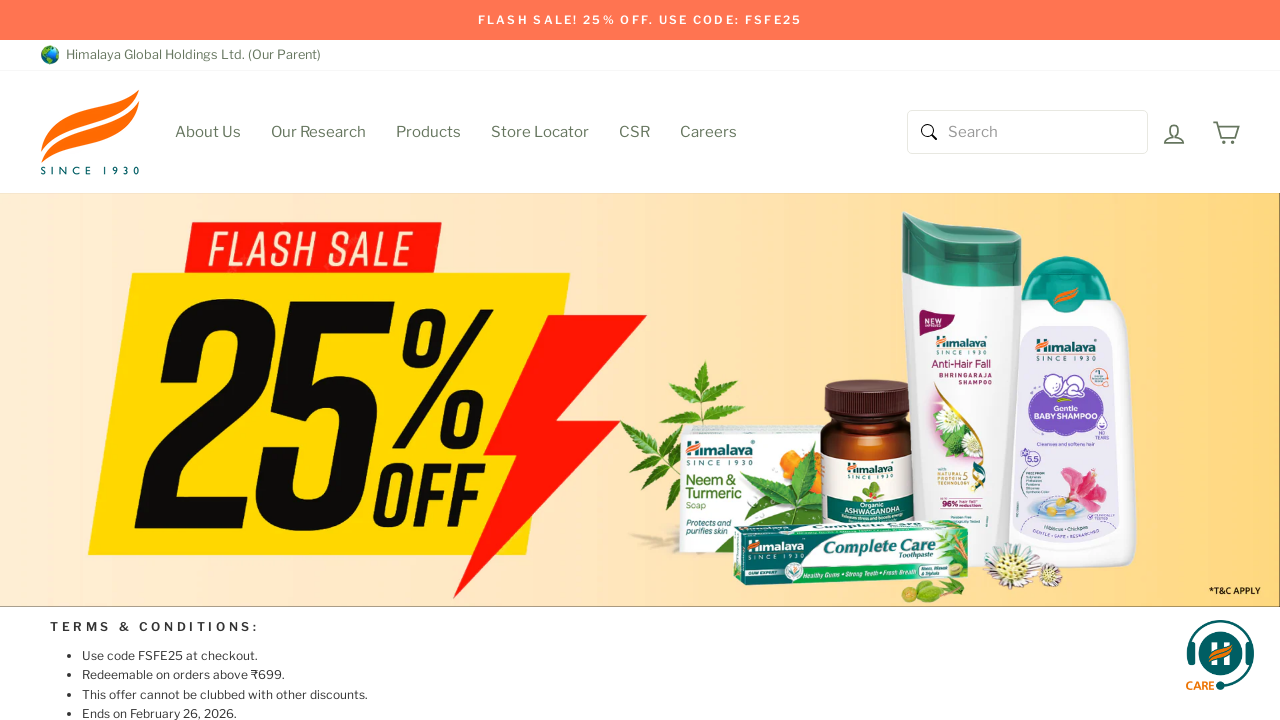